Tests drag and drop functionality by dragging element A to element B and verifying the elements swap positions

Starting URL: https://the-internet.herokuapp.com/drag_and_drop

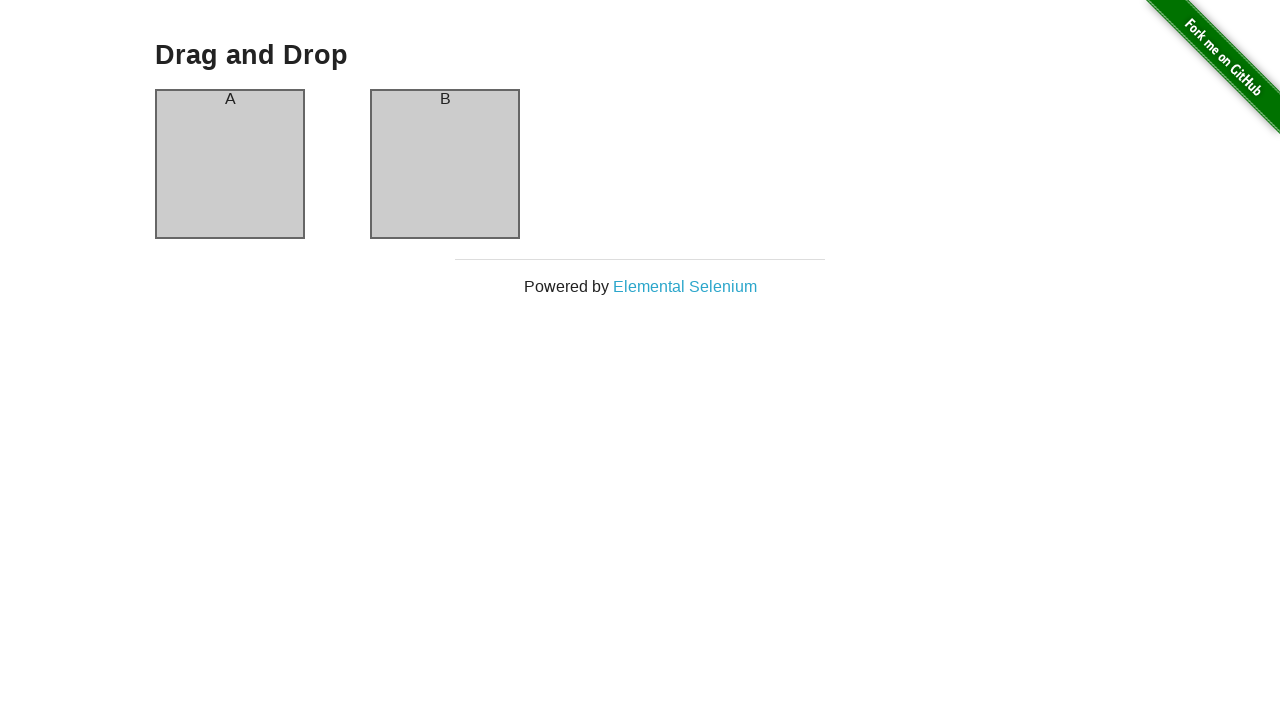

Waited for column A element to load
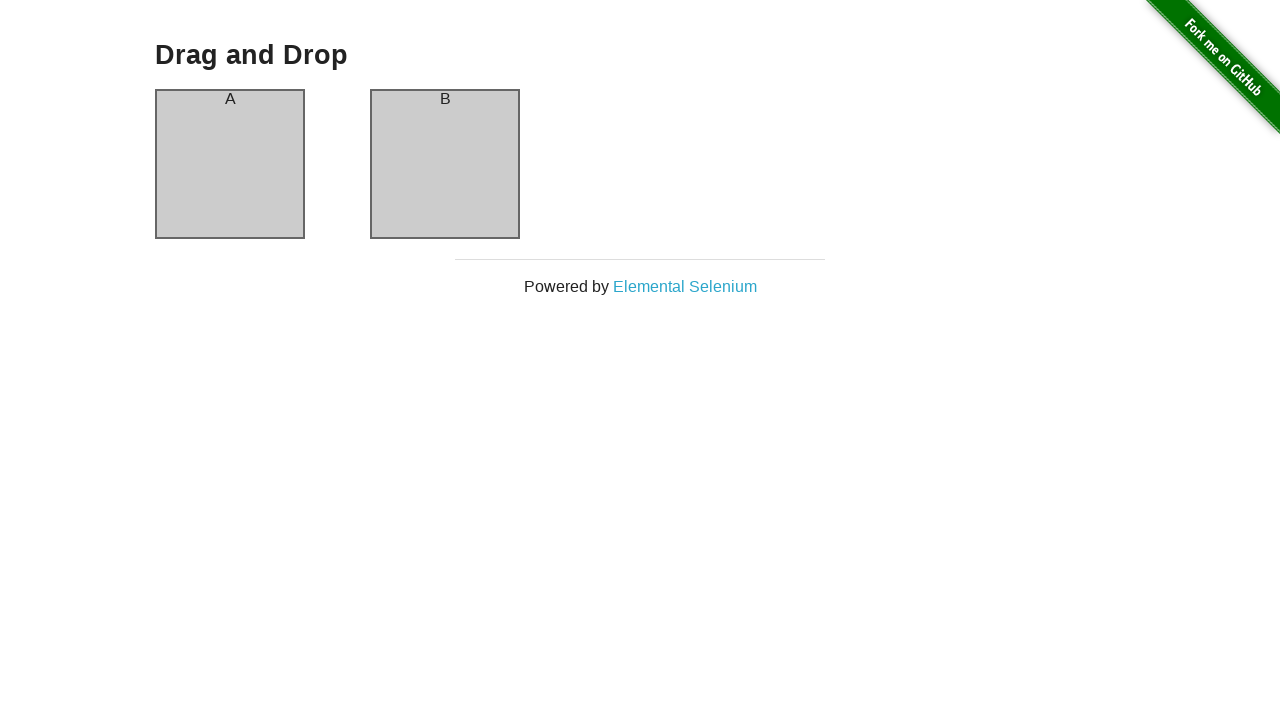

Verified column A contains 'A'
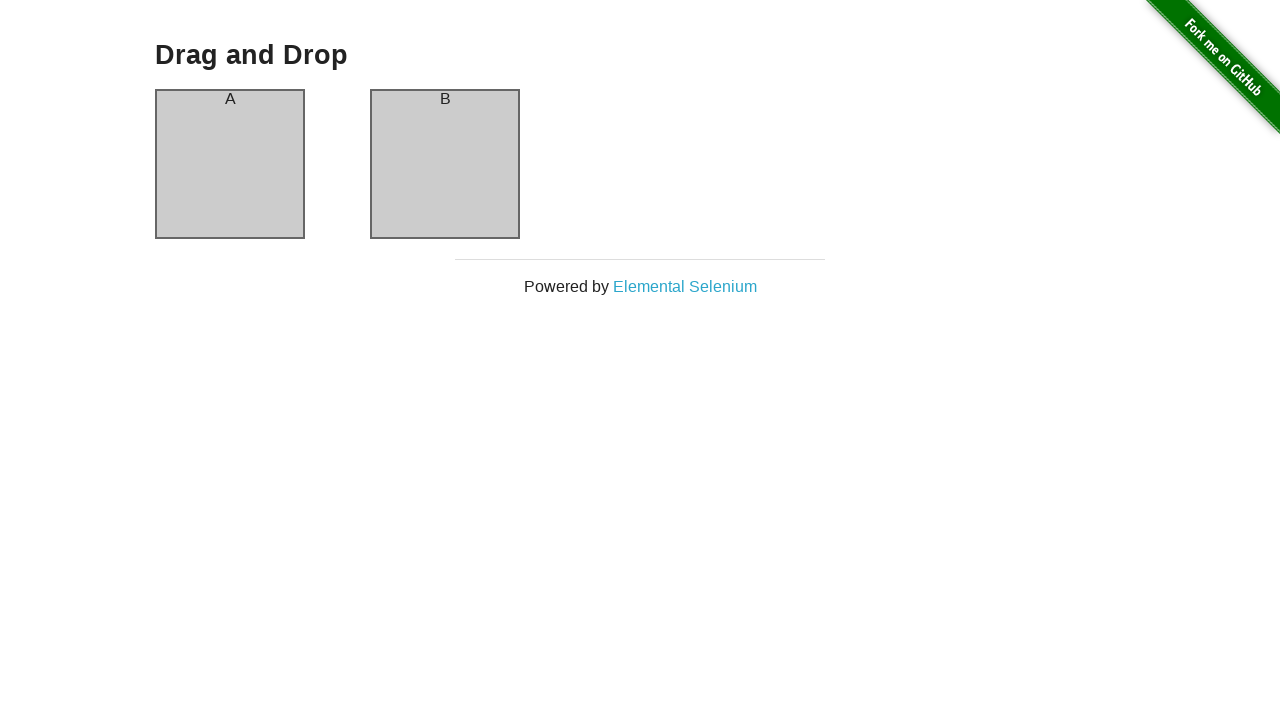

Verified column B contains 'B'
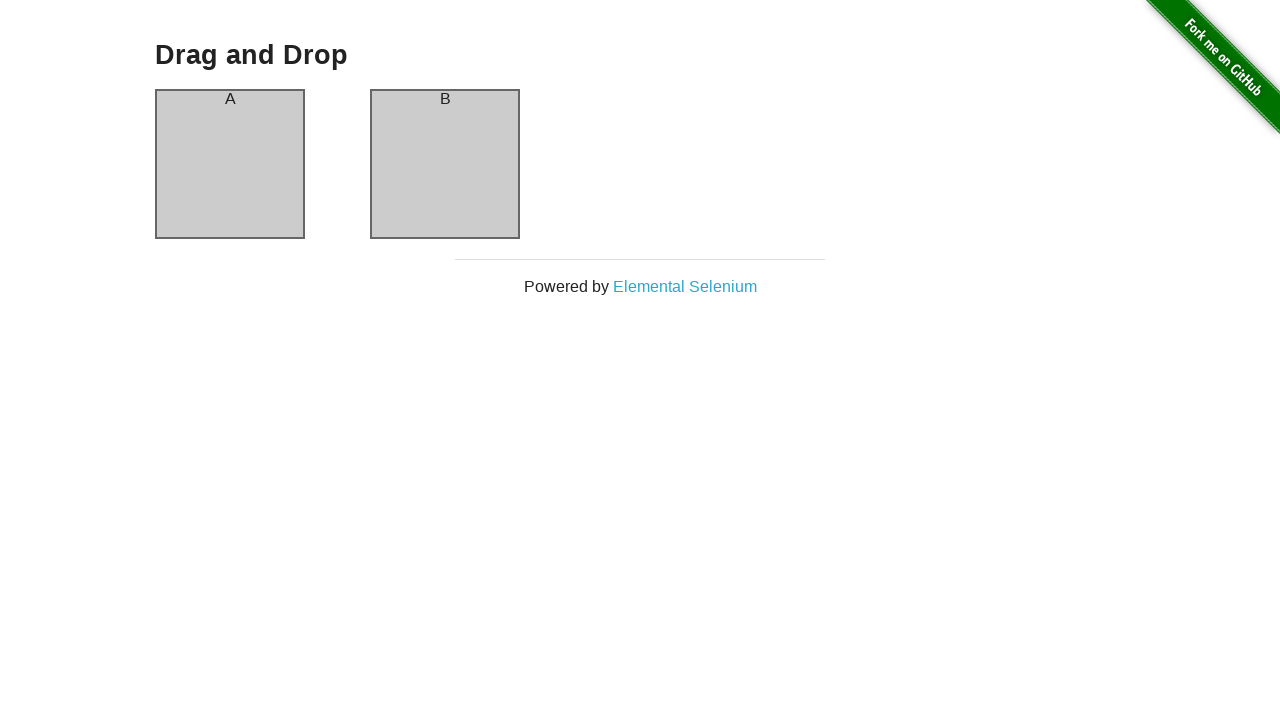

Dragged column A element to column B at (445, 164)
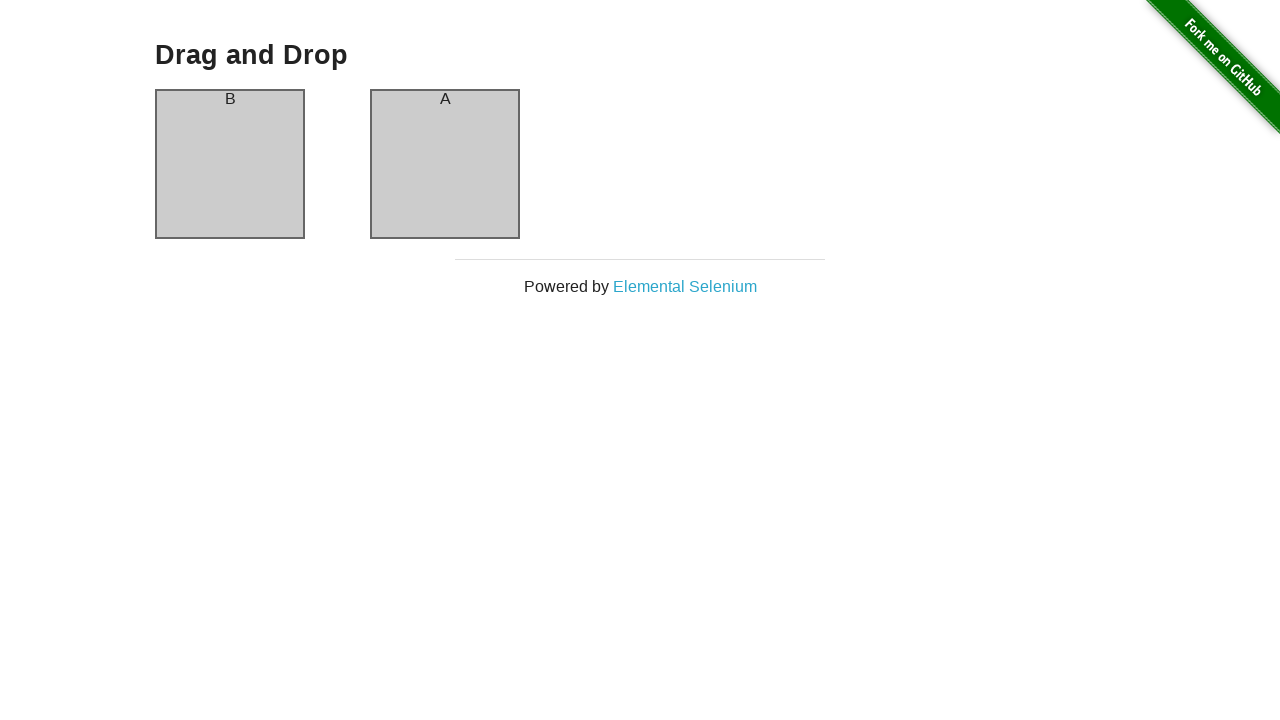

Verified column A now contains 'B' after drag and drop
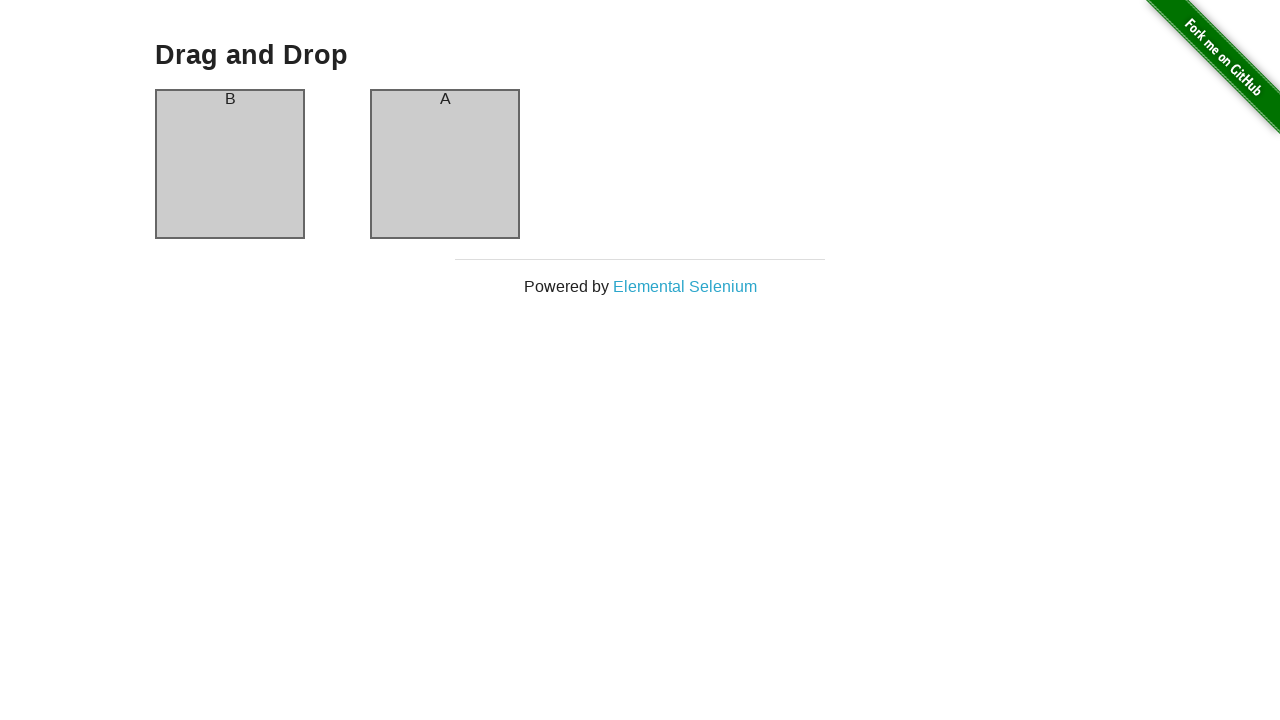

Verified column B now contains 'A' after drag and drop - elements successfully swapped
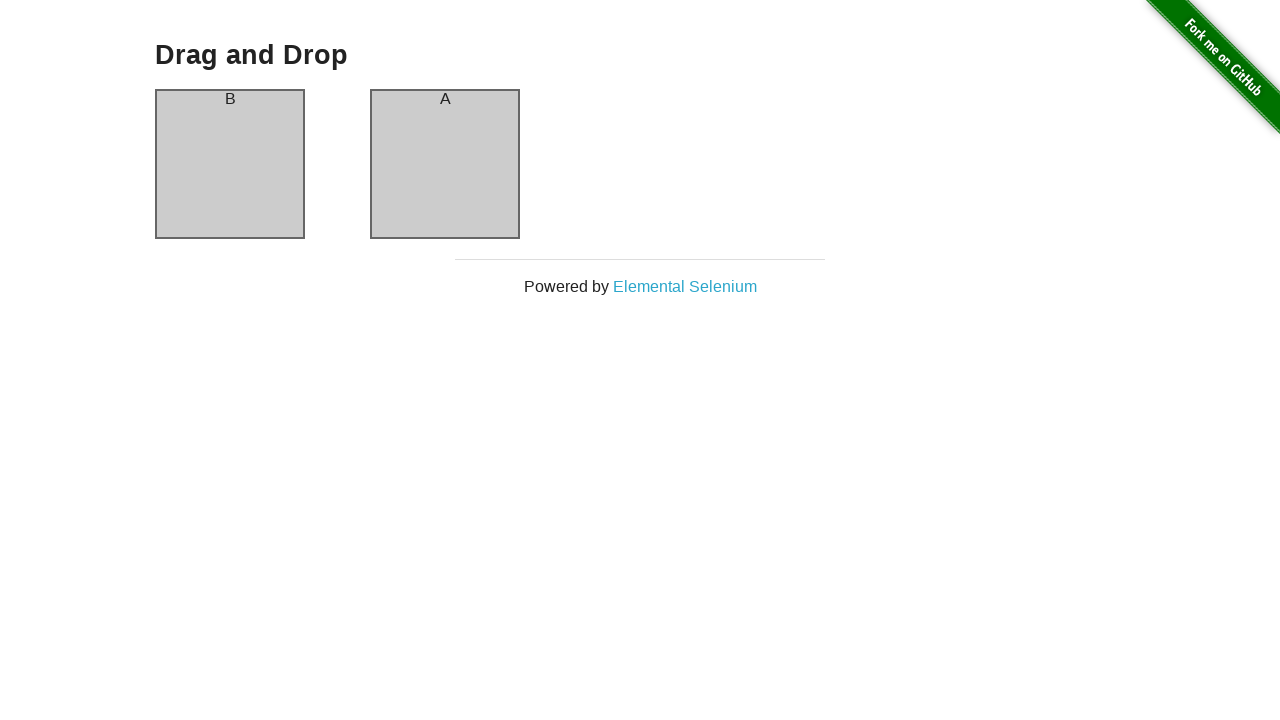

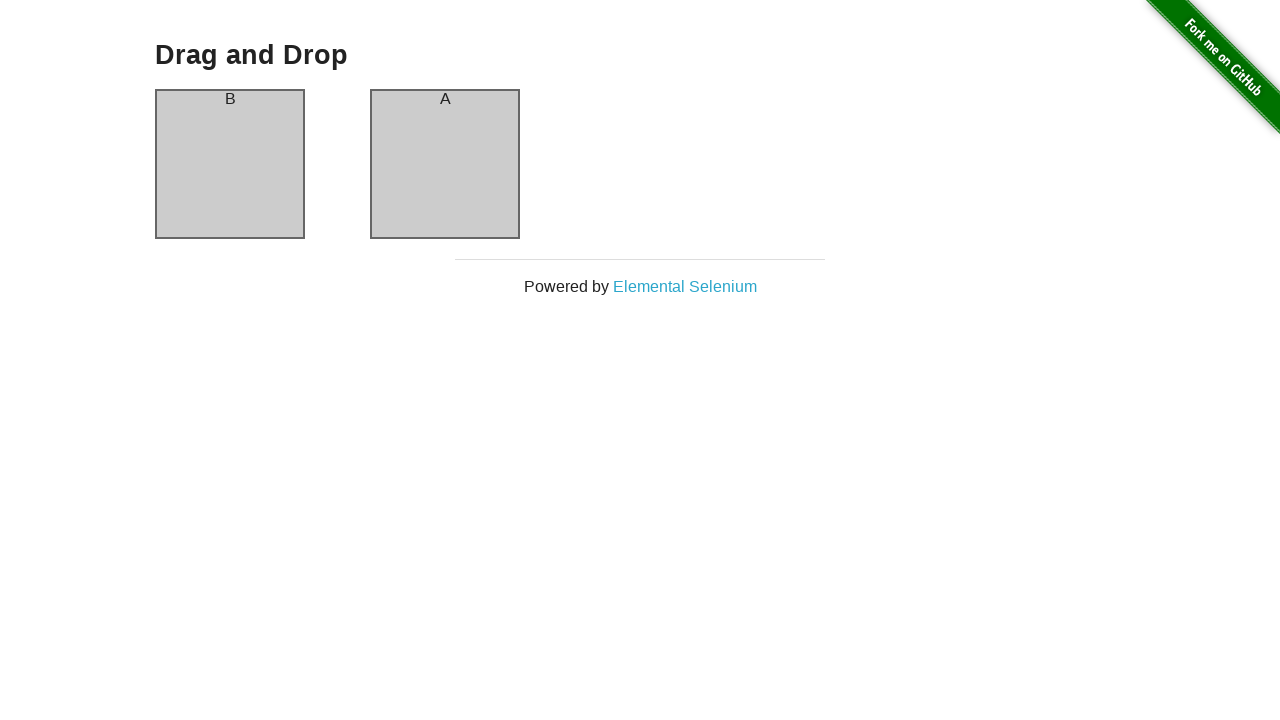